Tests number input field by attempting to type letters and special characters, then verifies the input rejects non-numeric text

Starting URL: https://the-internet.herokuapp.com/inputs

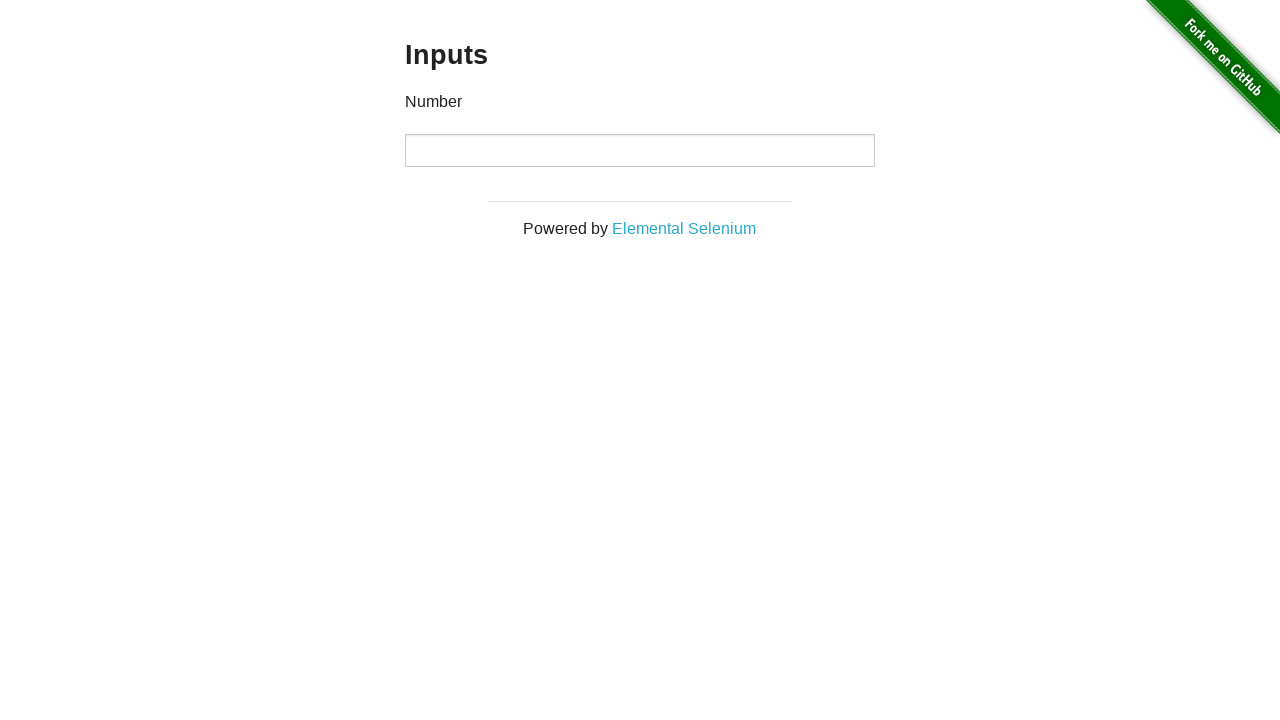

Clicked on the number input field at (640, 150) on input
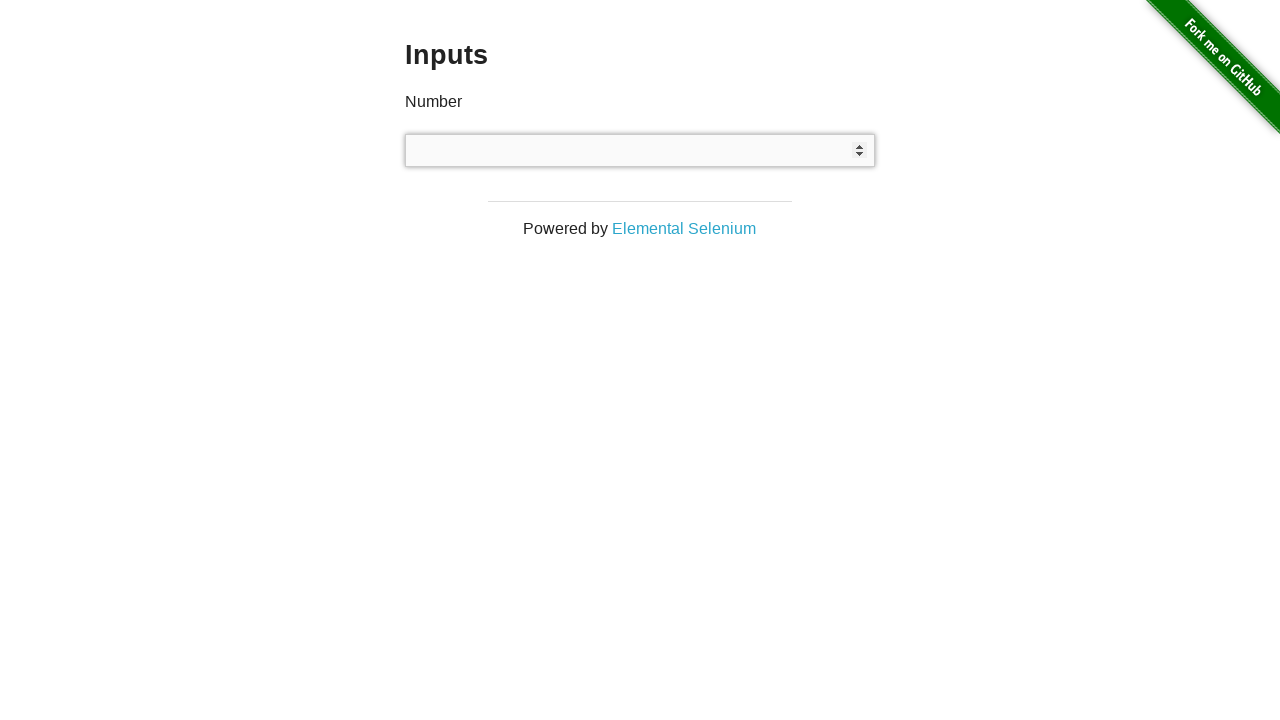

Attempted to type letters and special characters into the number input field on input
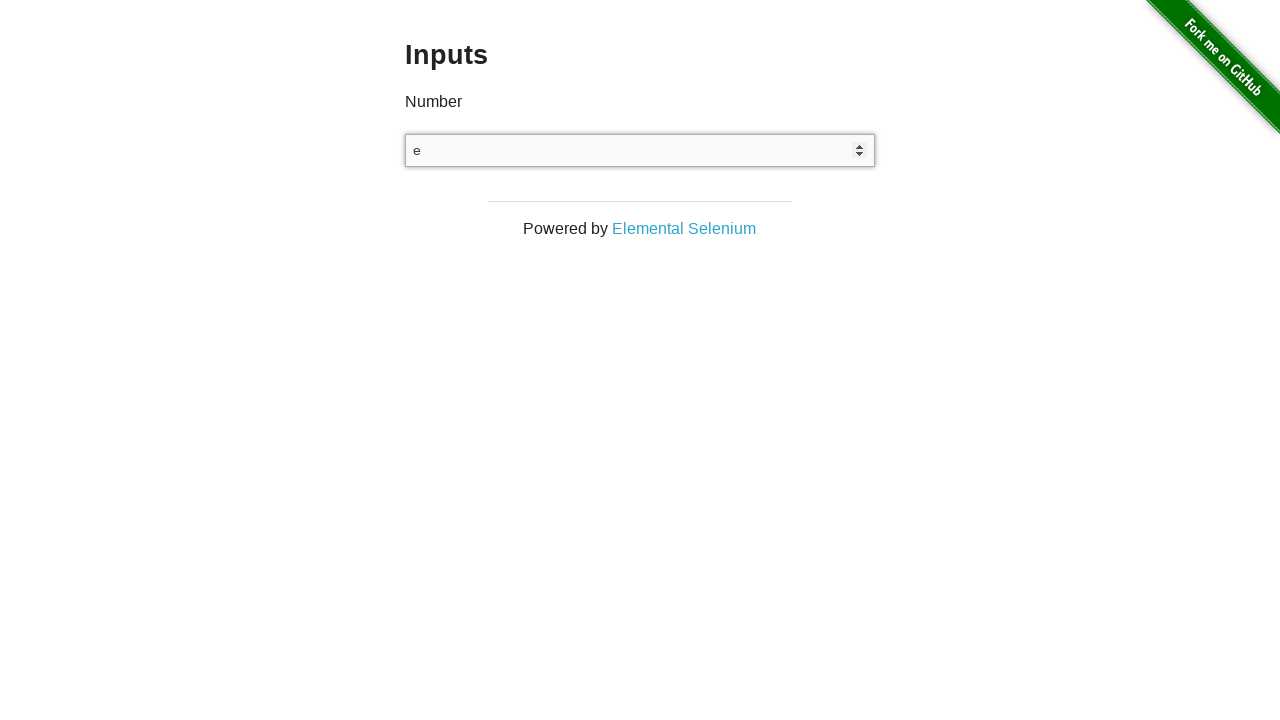

Retrieved the input field value to verify it rejected non-numeric characters
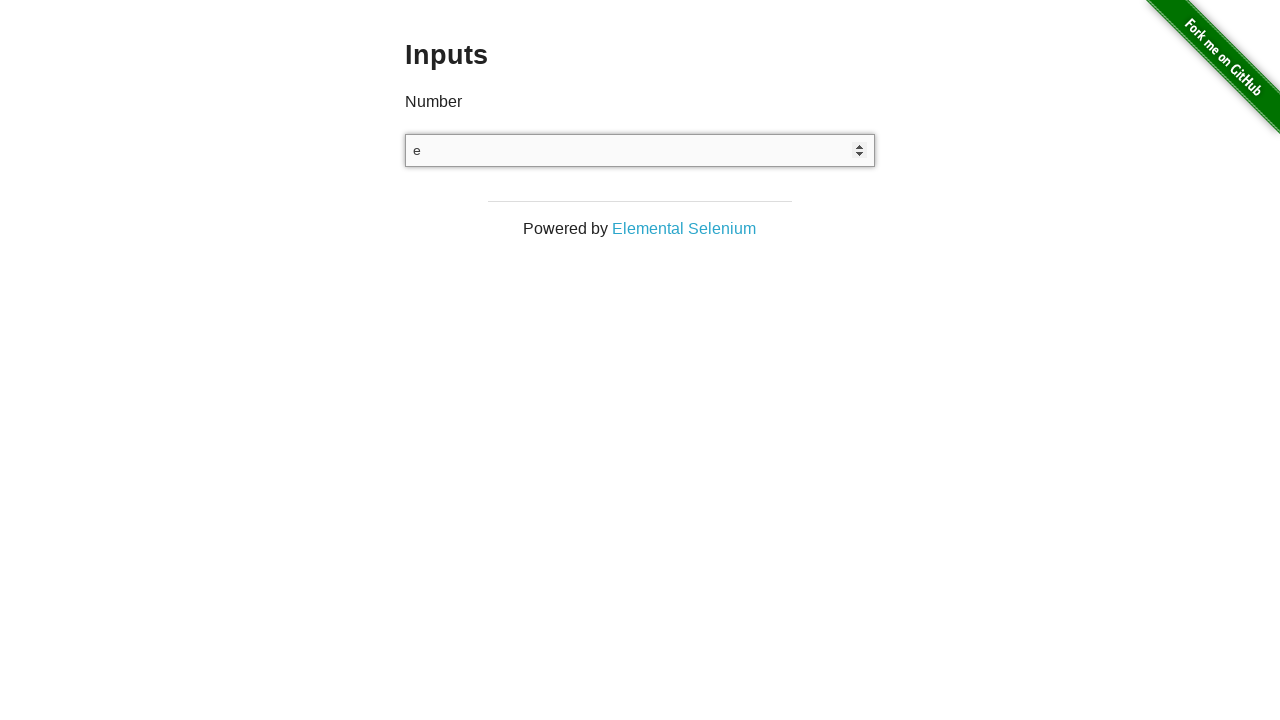

Verified that the input field is empty - number input correctly rejected all non-numeric text
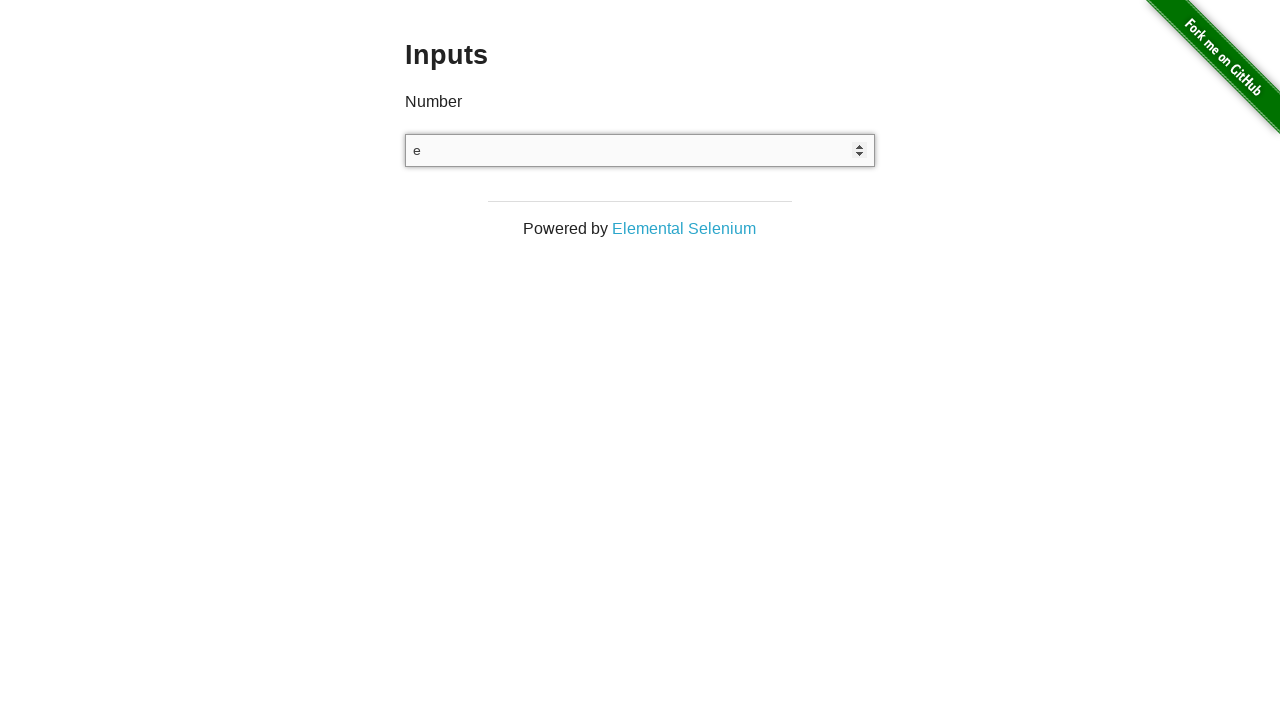

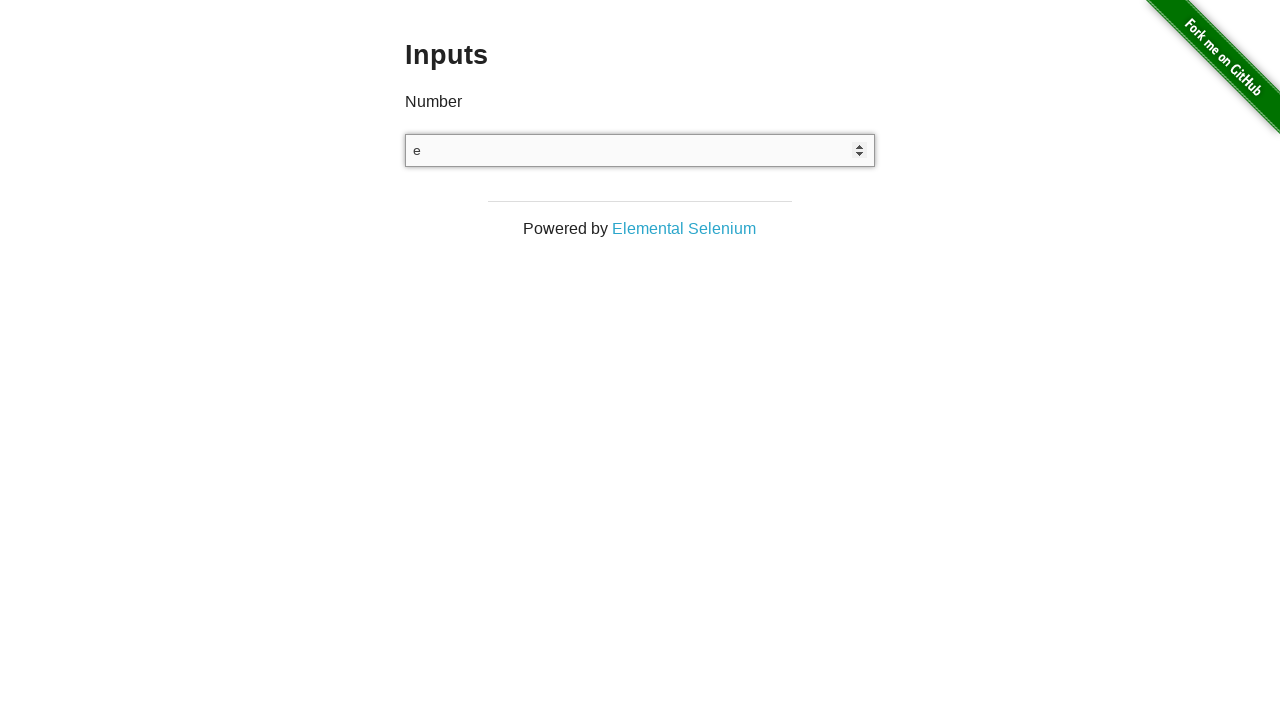